Tests selecting an option in a dropdown and verifying the selected value

Starting URL: https://letcode.in/dropdowns

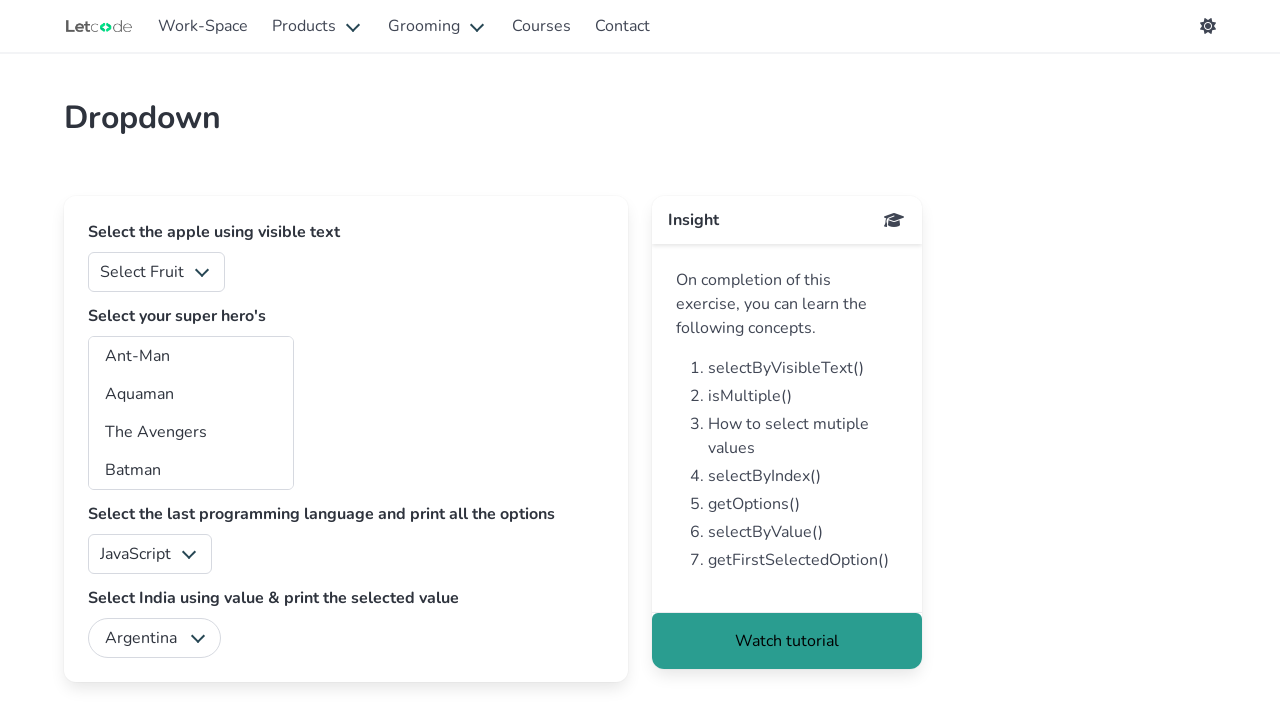

Selected option with value 'aq' from superheros dropdown on #superheros
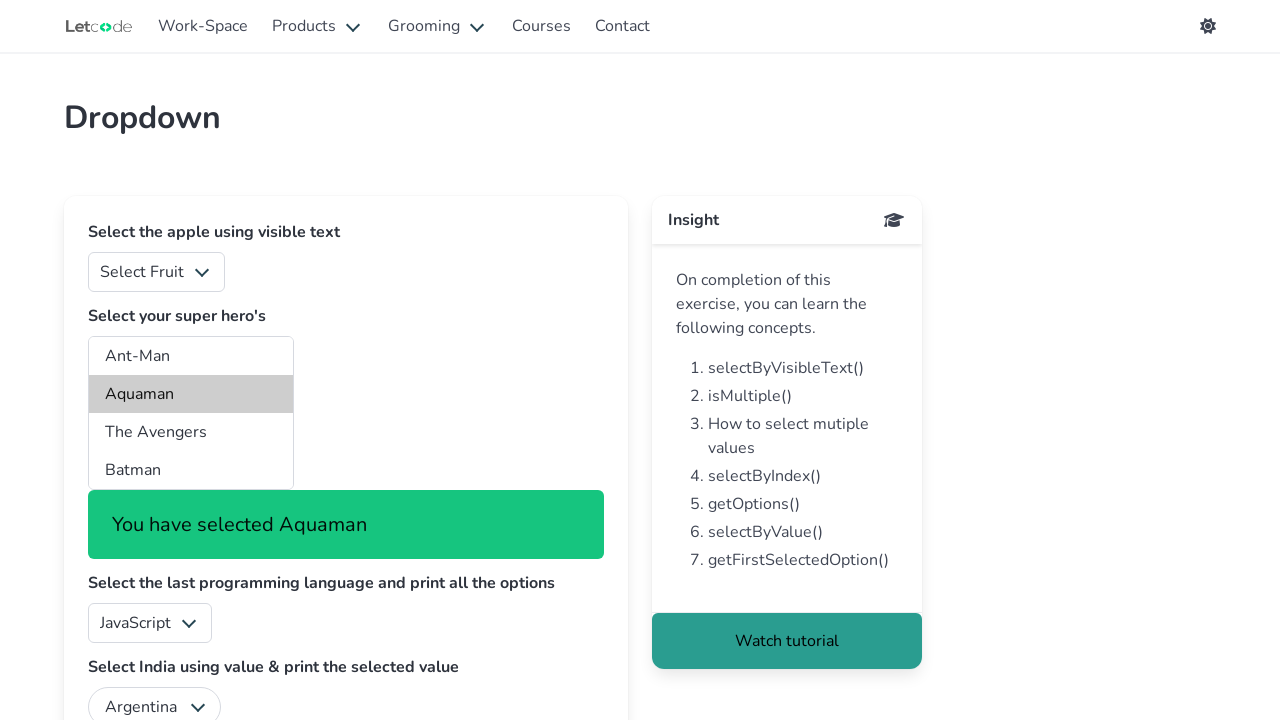

Verified that option with value 'aq' is selected in dropdown
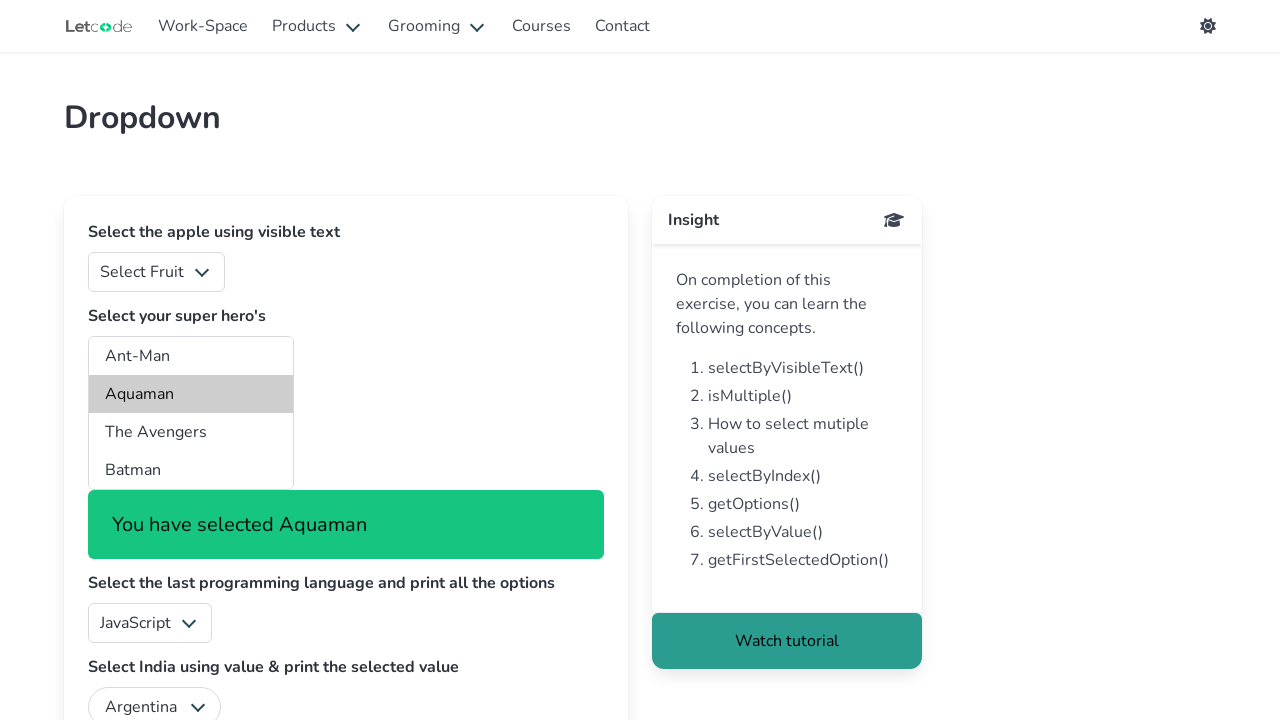

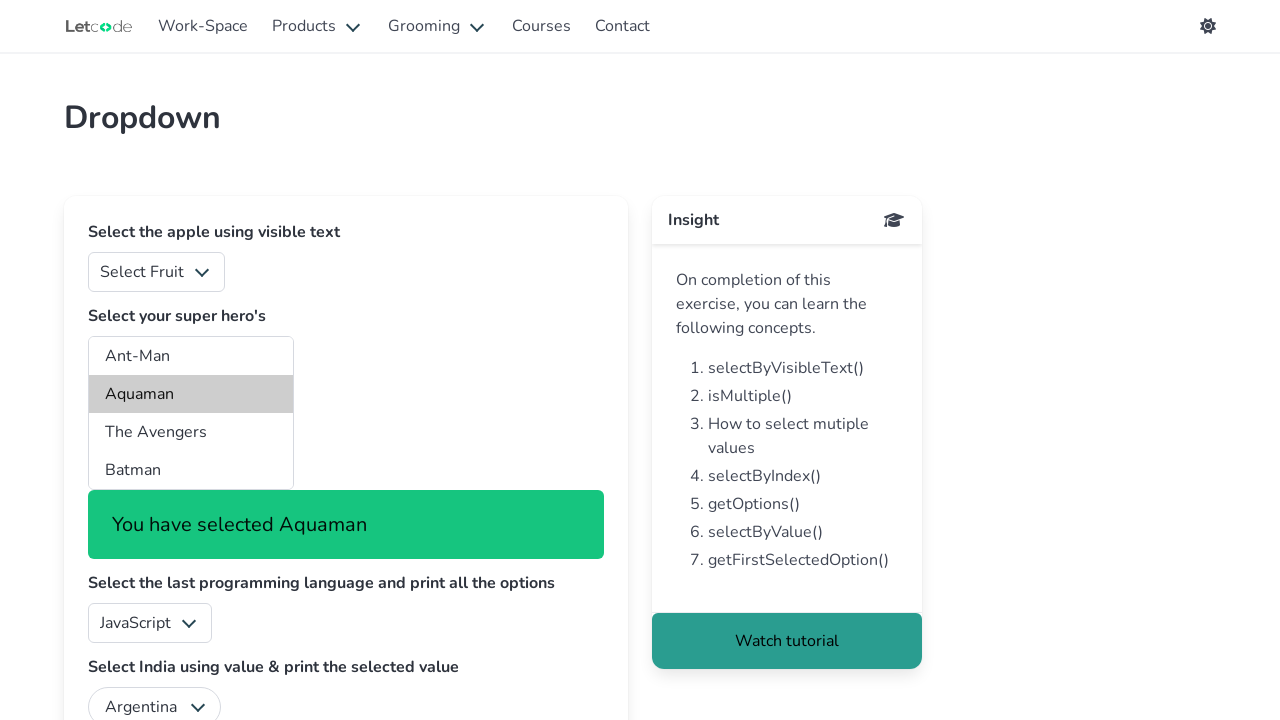